Tests changing currency to US Dollar from the dropdown

Starting URL: https://bearstore-testsite.smartbear.com/

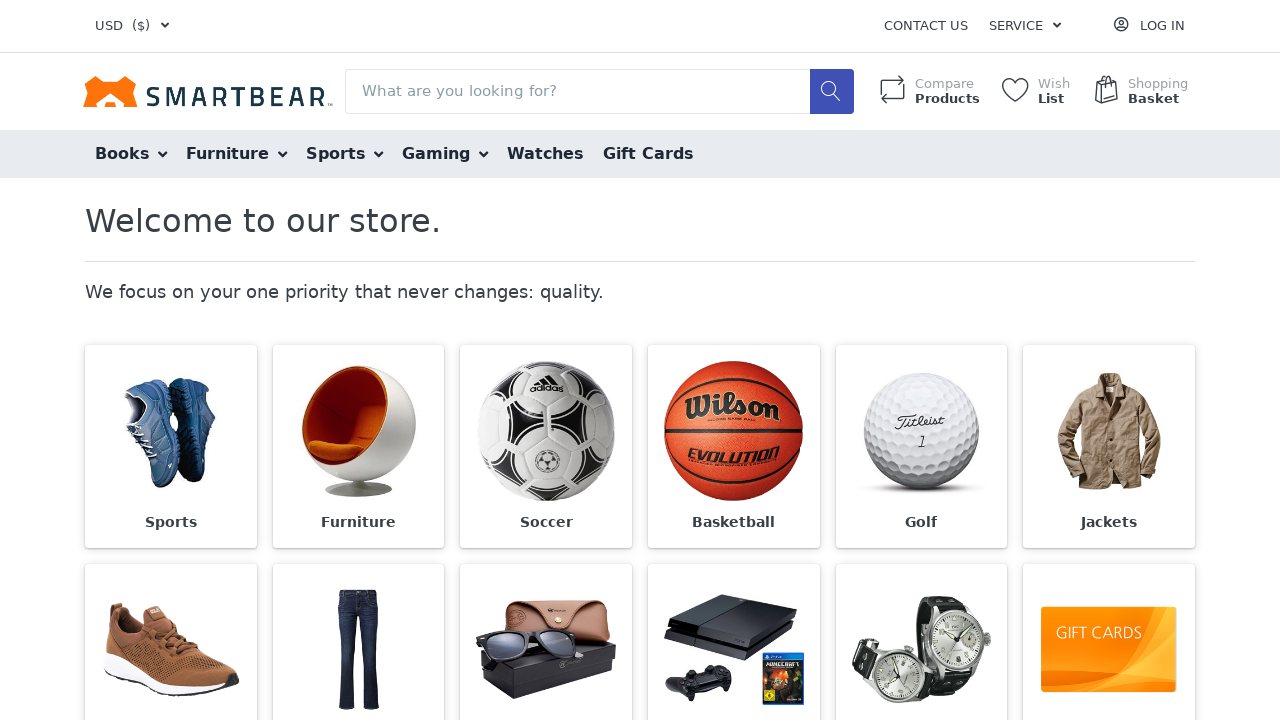

Clicked currency dropdown to open options at (165, 26) on i.fa.fa-angle-down
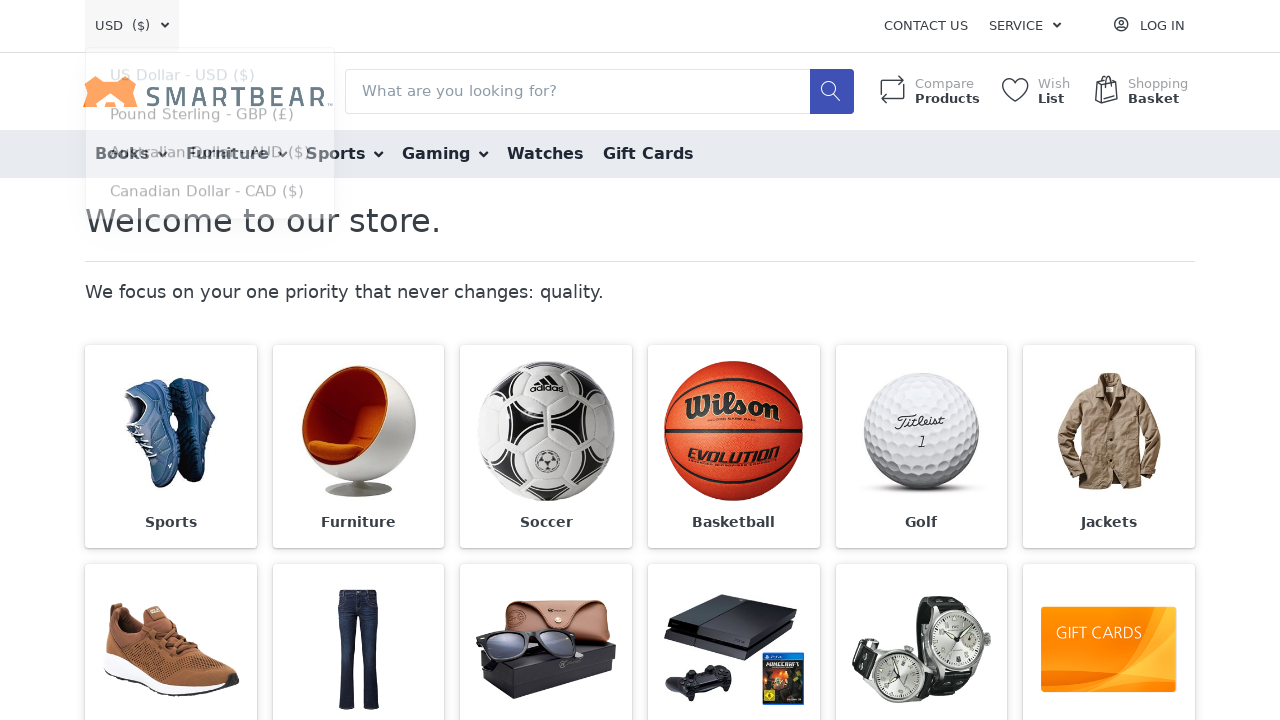

Selected US Dollar from currency dropdown at (145, 82) on span:text('US Dollar')
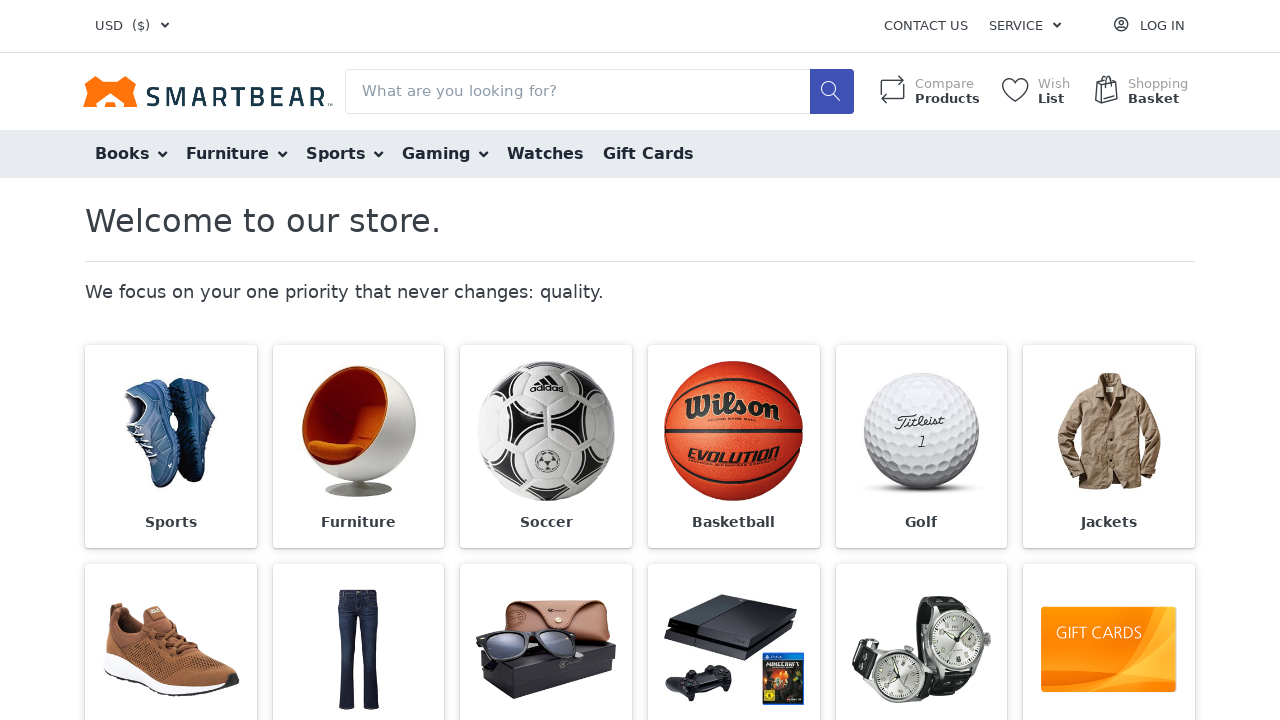

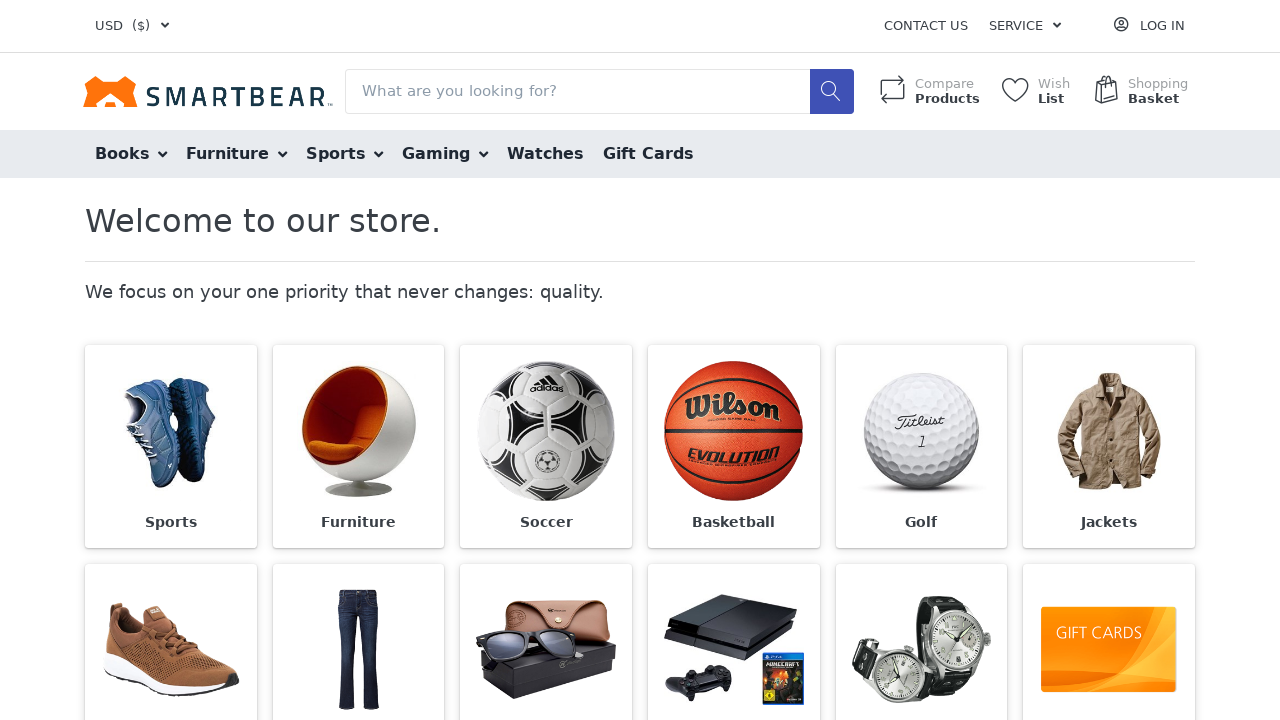